Tests creating multiple notes by filling in title and content fields, clicking add button in a loop, then searching for a specific note

Starting URL: https://material.playwrightvn.com/04-xpath-personal-notes.html

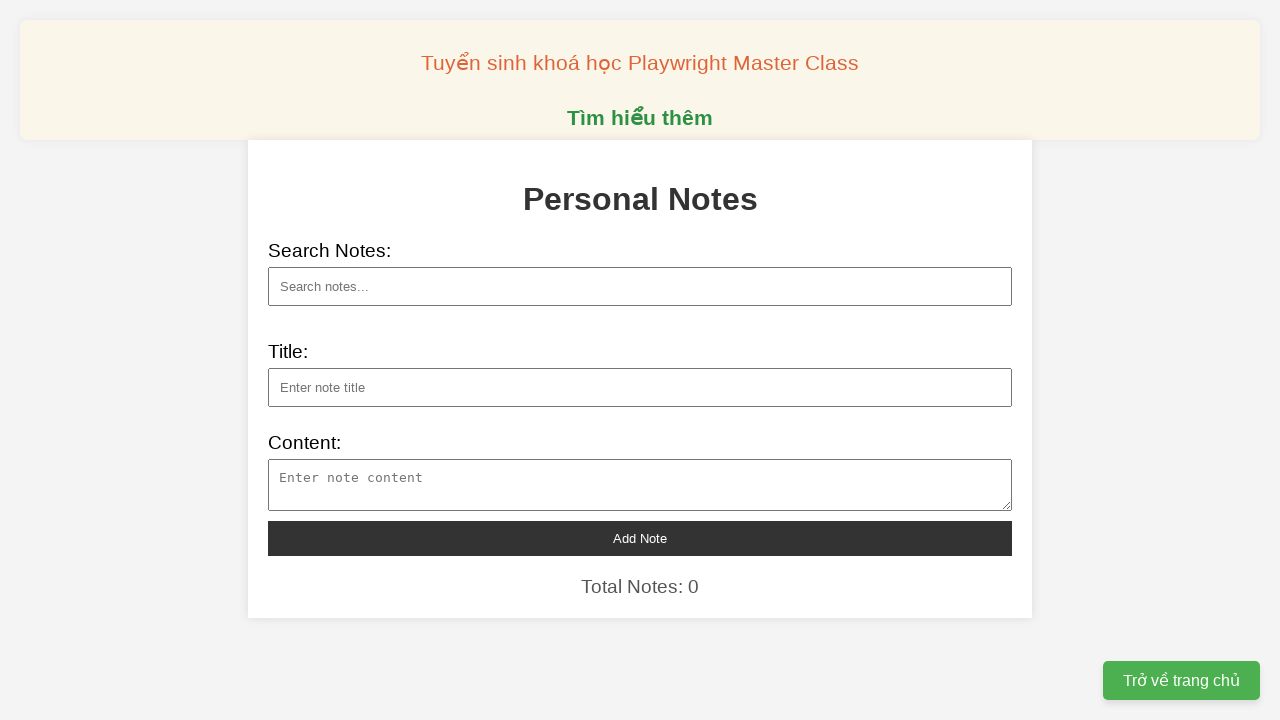

Filled note title field with 'Tiêu Đề 1' on //div/input[@id="note-title"]
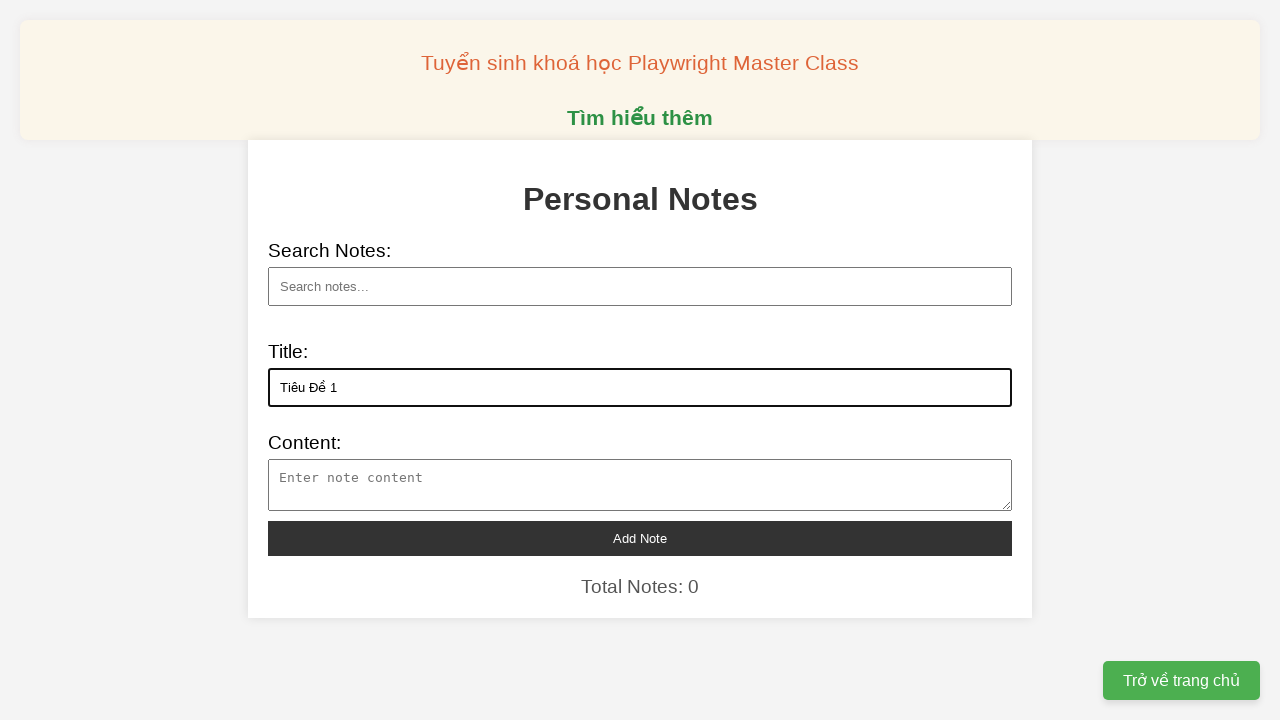

Filled note content field with 'Nội dung 1' on //div/textarea[@id="note-content"]
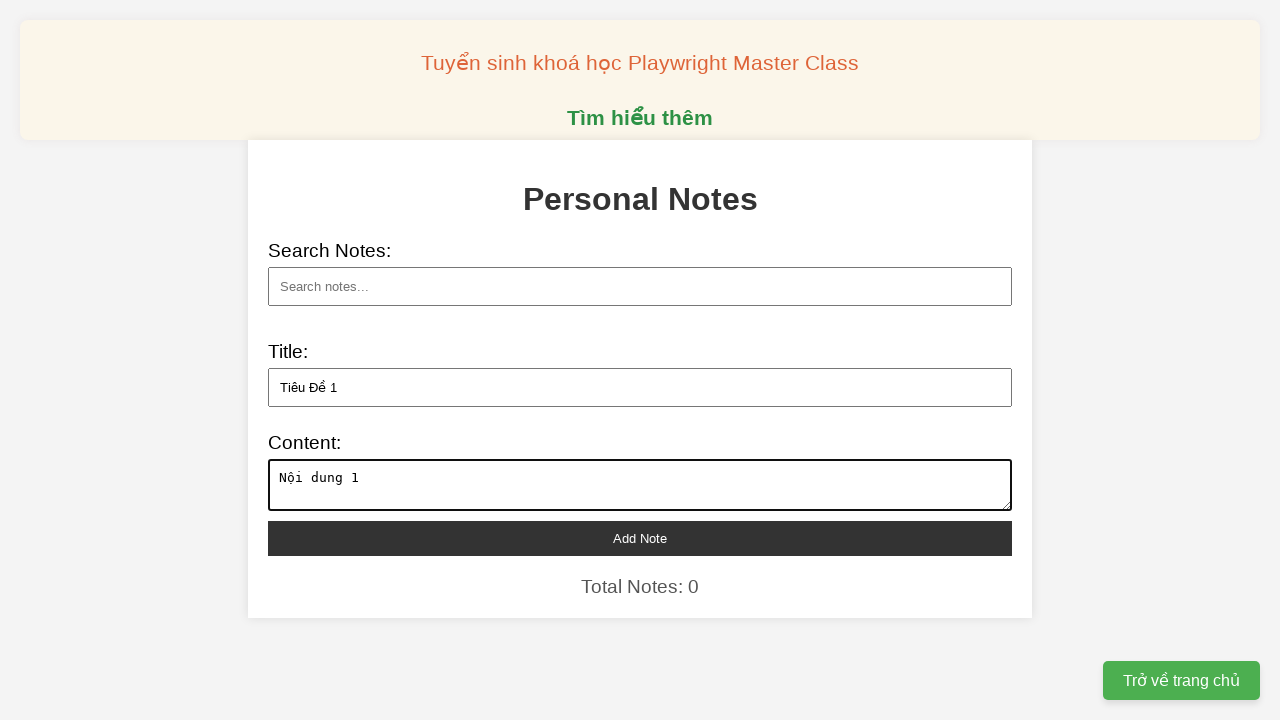

Clicked add note button for note 1 at (640, 538) on //div/button[@id="add-note"]
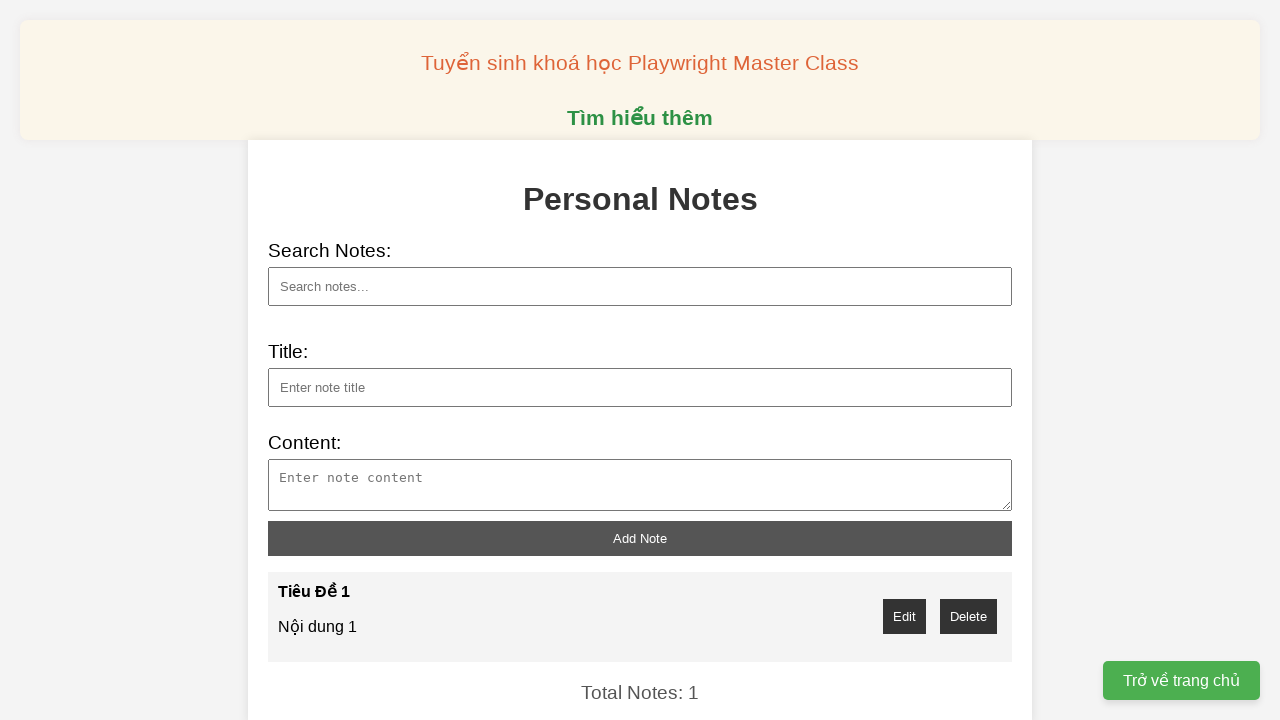

Filled note title field with 'Tiêu Đề 2' on //div/input[@id="note-title"]
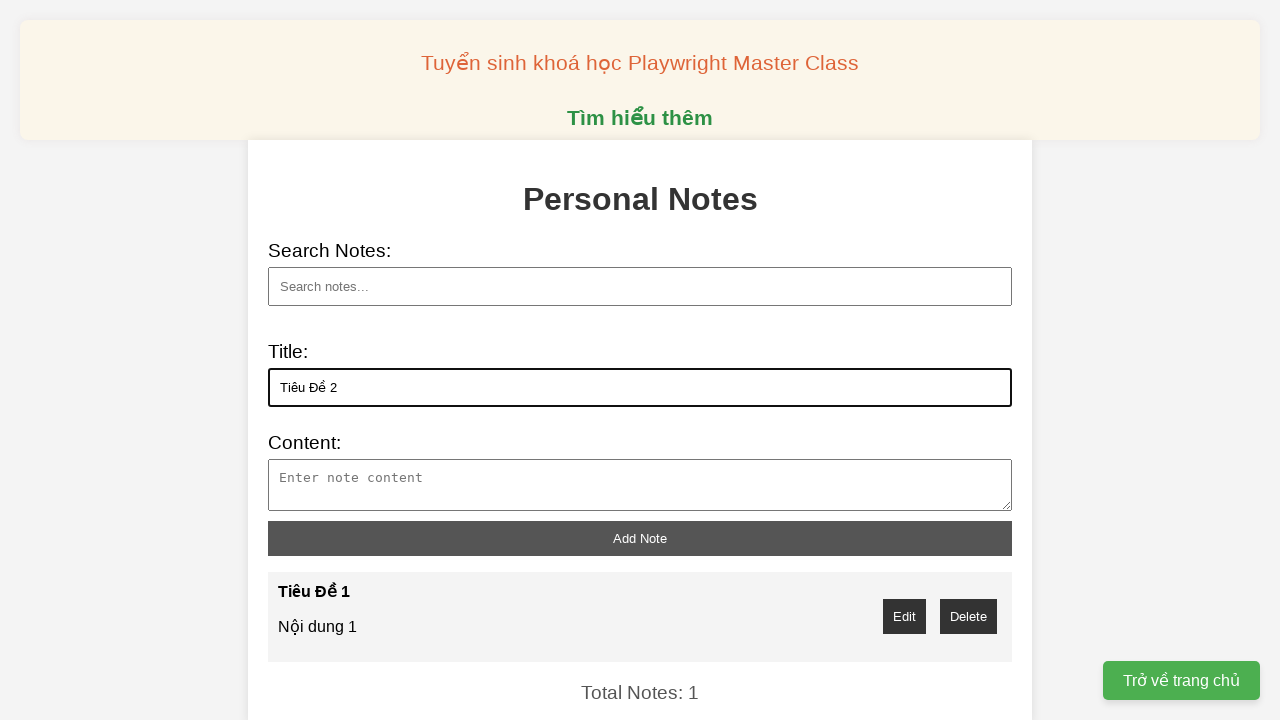

Filled note content field with 'Nội dung 2' on //div/textarea[@id="note-content"]
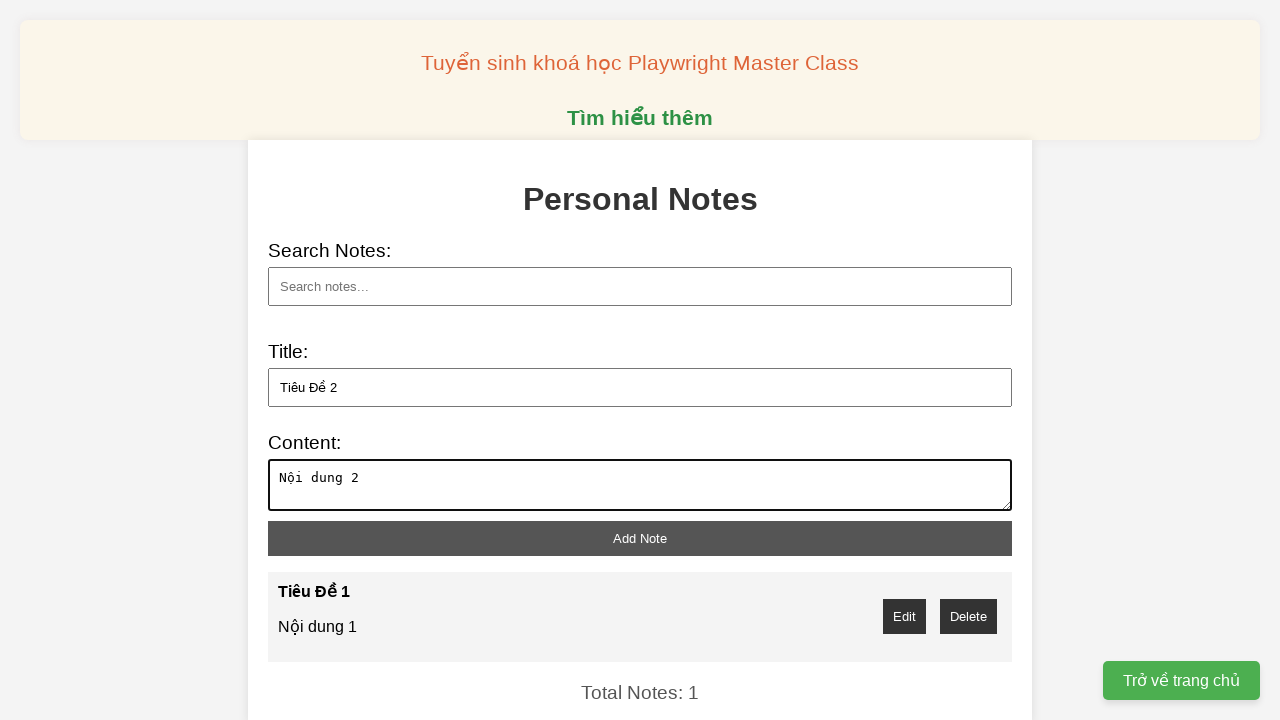

Clicked add note button for note 2 at (640, 538) on //div/button[@id="add-note"]
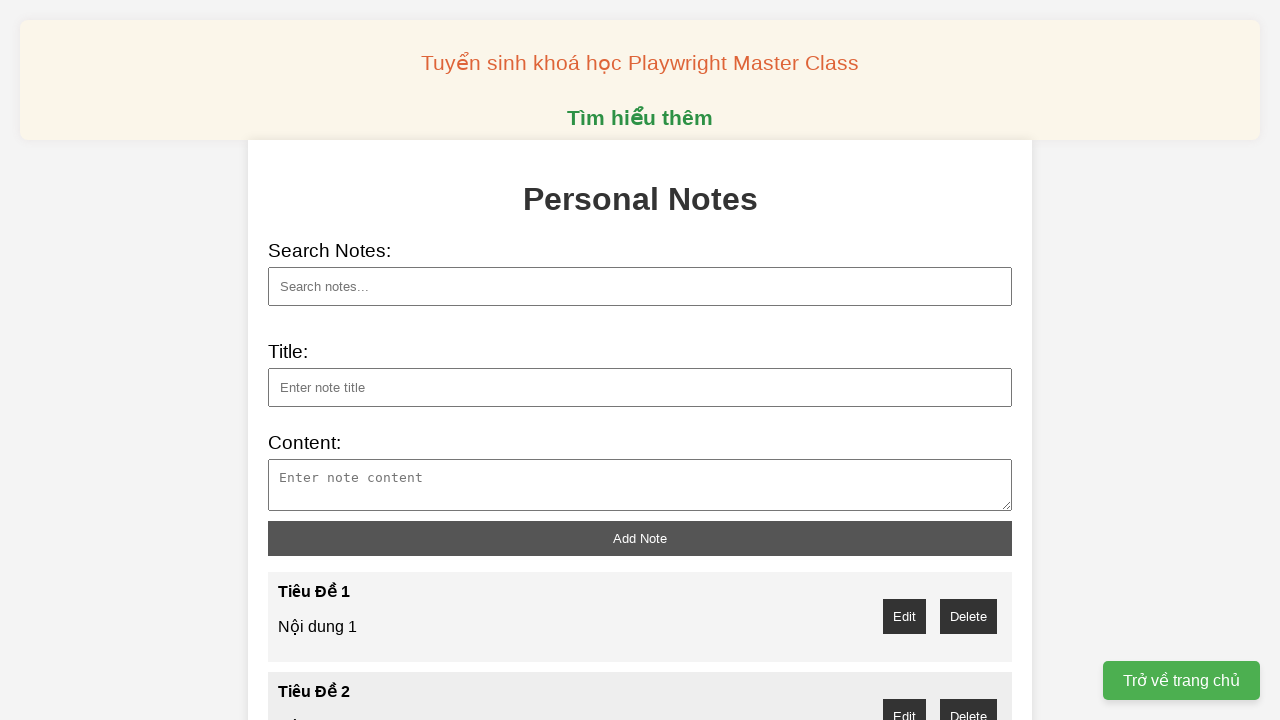

Filled note title field with 'Tiêu Đề 3' on //div/input[@id="note-title"]
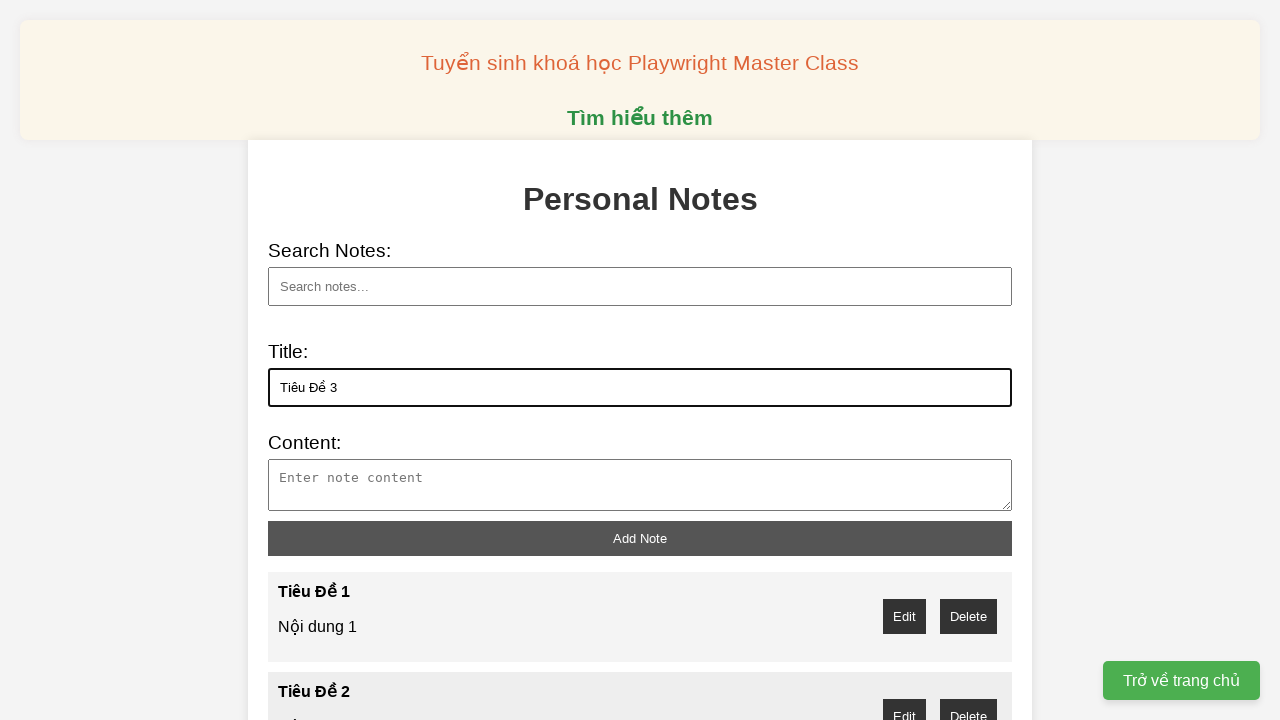

Filled note content field with 'Nội dung 3' on //div/textarea[@id="note-content"]
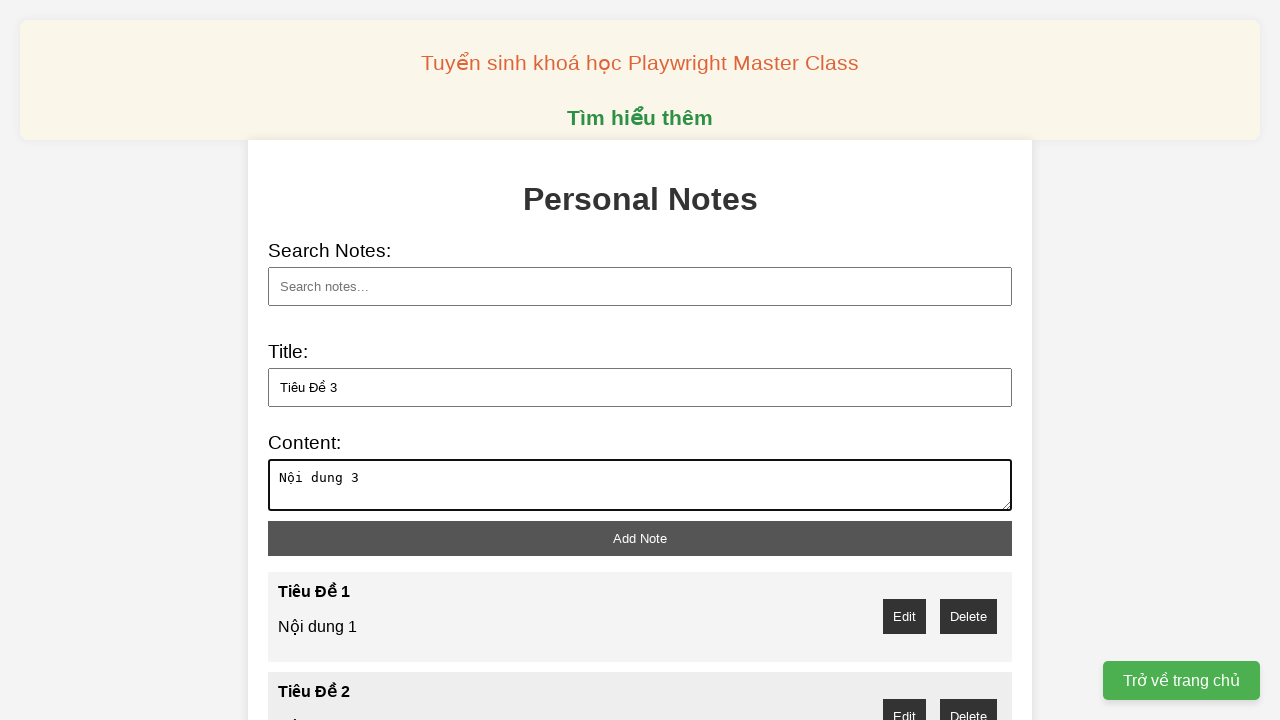

Clicked add note button for note 3 at (640, 538) on //div/button[@id="add-note"]
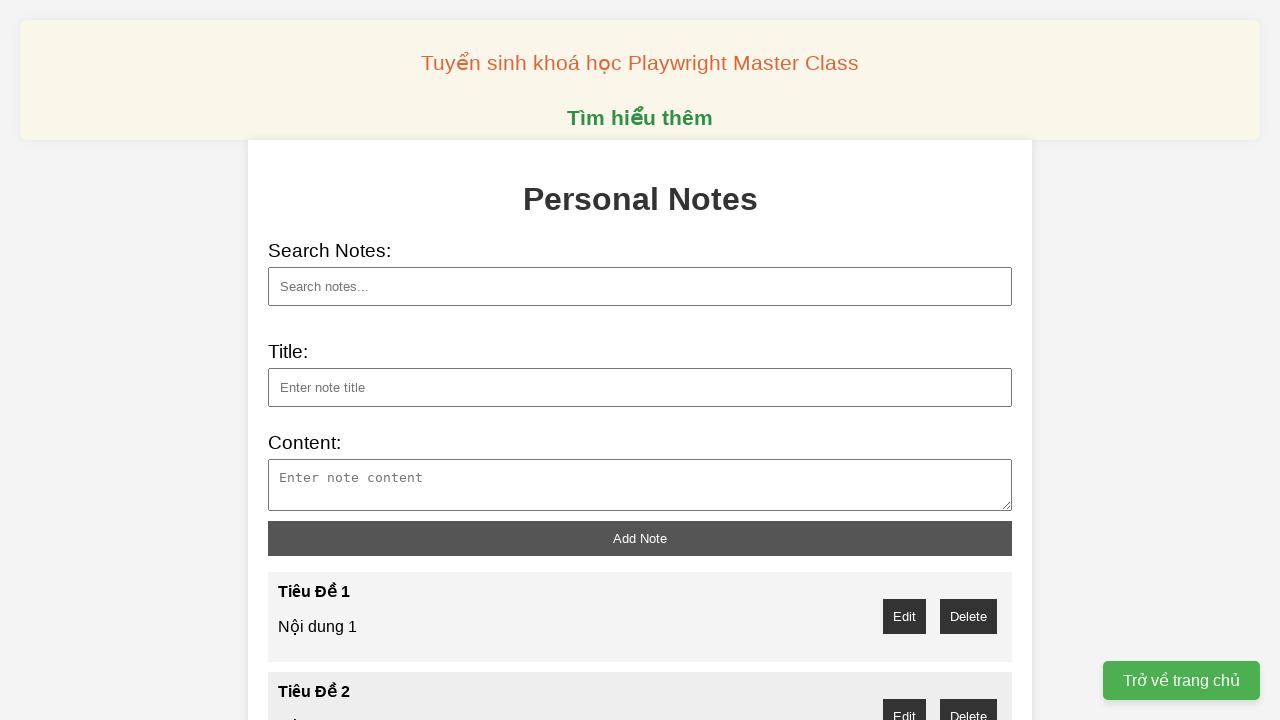

Filled note title field with 'Tiêu Đề 4' on //div/input[@id="note-title"]
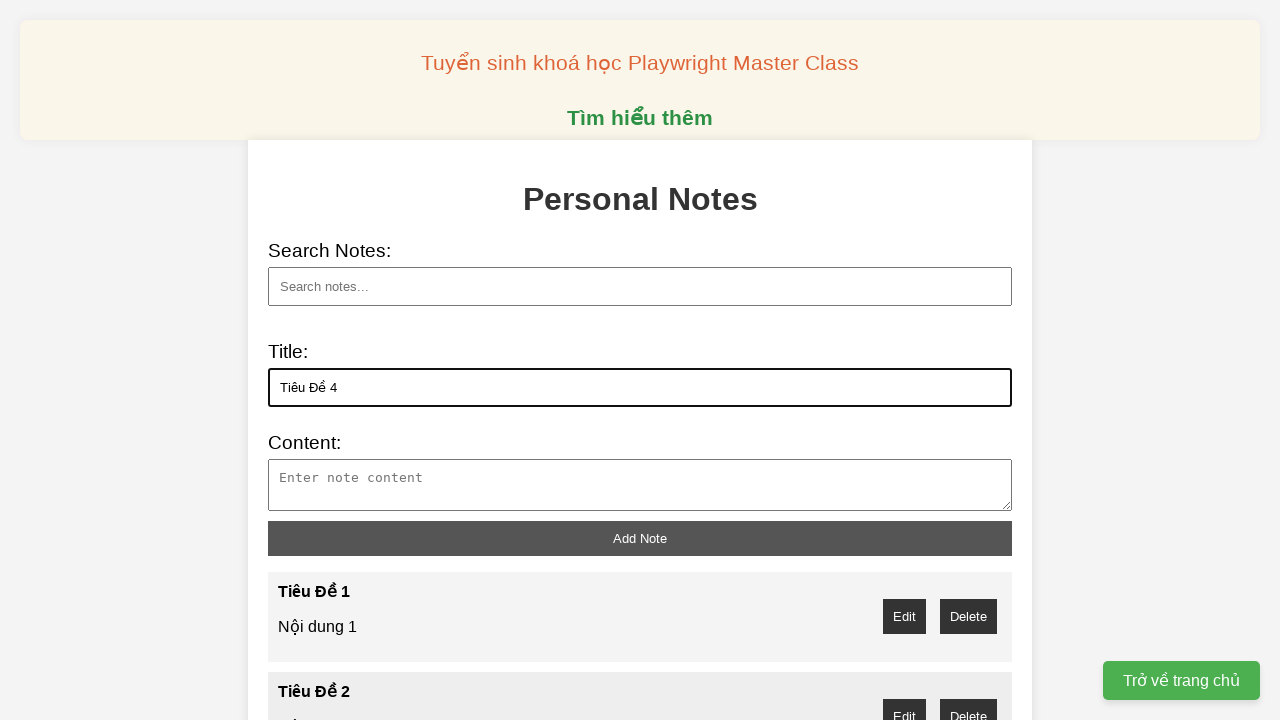

Filled note content field with 'Nội dung 4' on //div/textarea[@id="note-content"]
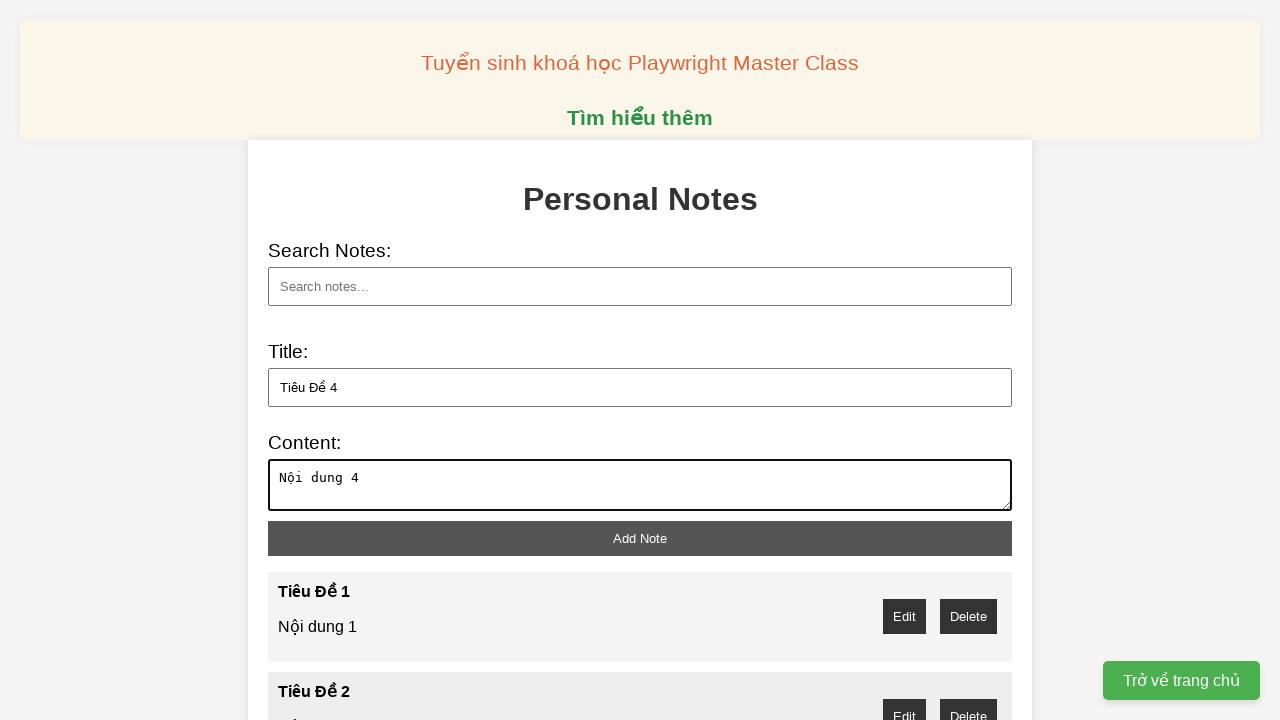

Clicked add note button for note 4 at (640, 538) on //div/button[@id="add-note"]
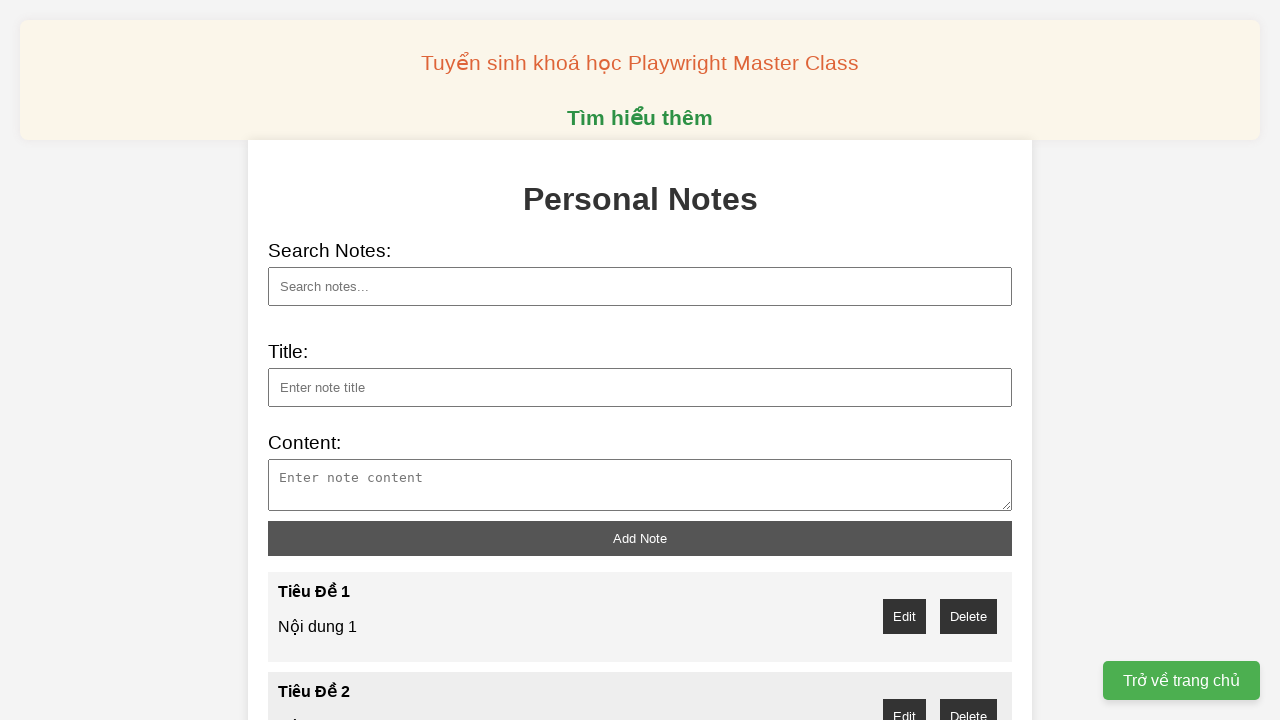

Filled note title field with 'Tiêu Đề 5' on //div/input[@id="note-title"]
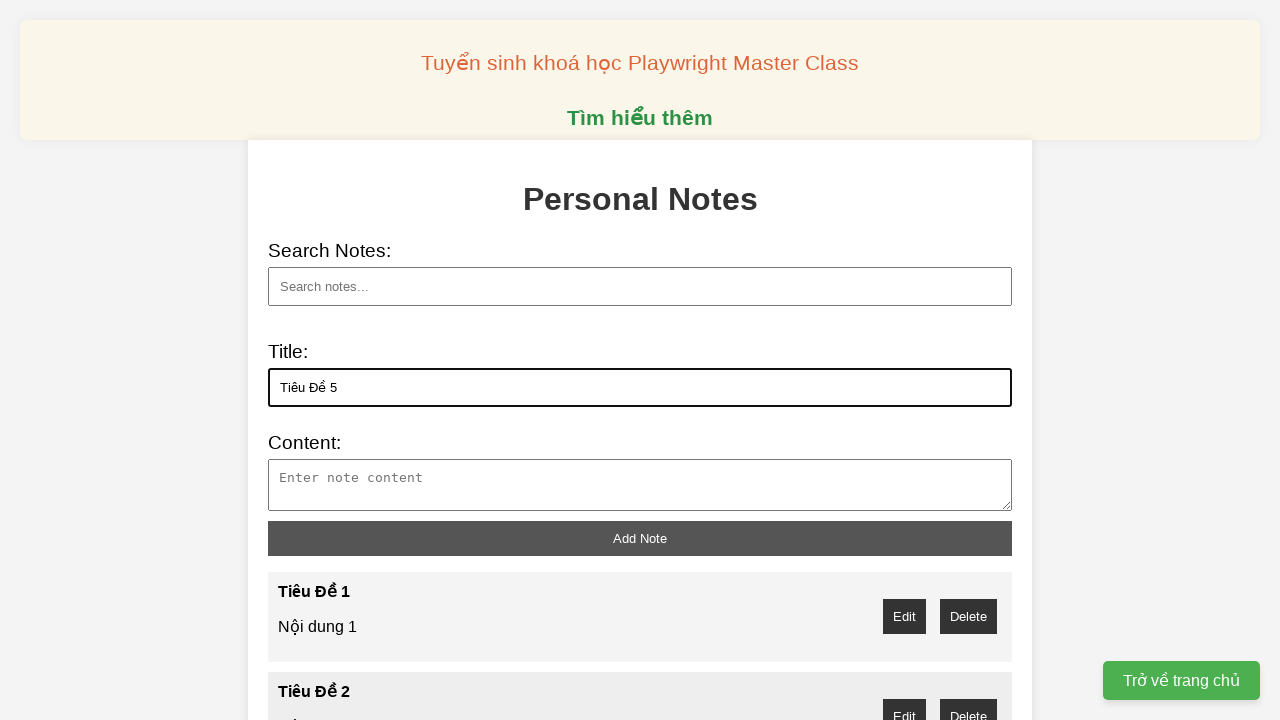

Filled note content field with 'Nội dung 5' on //div/textarea[@id="note-content"]
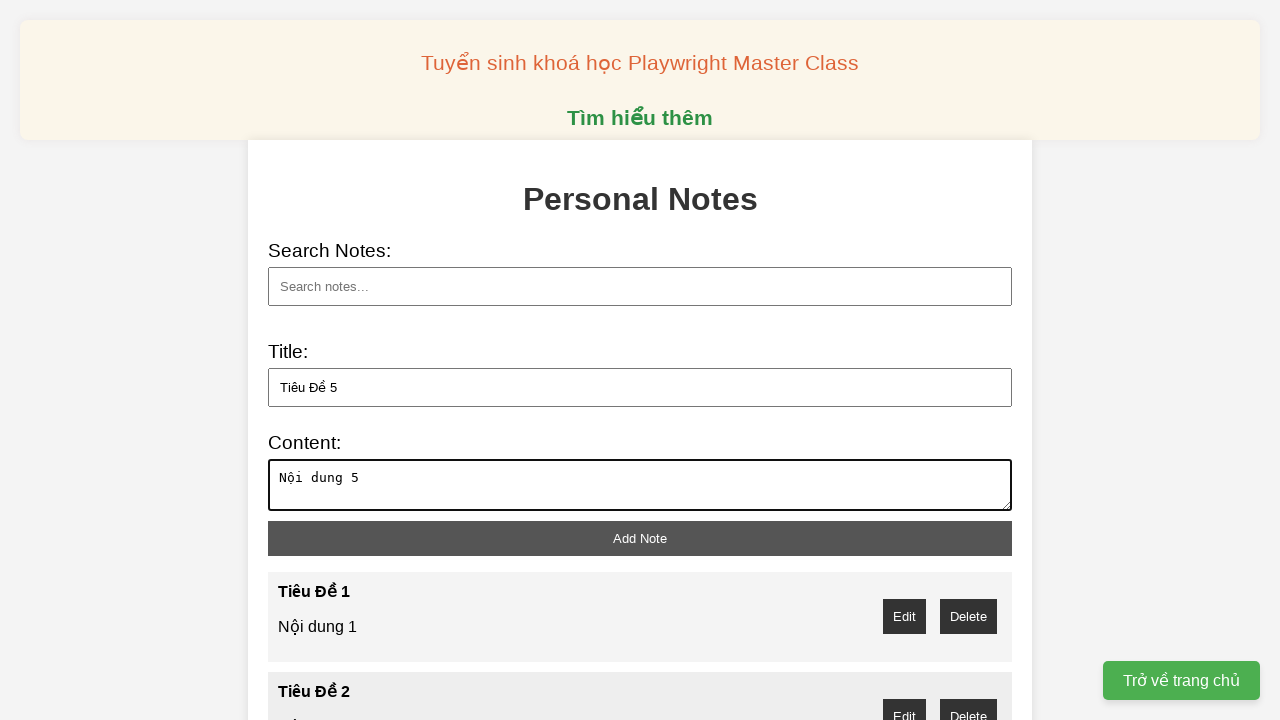

Clicked add note button for note 5 at (640, 538) on //div/button[@id="add-note"]
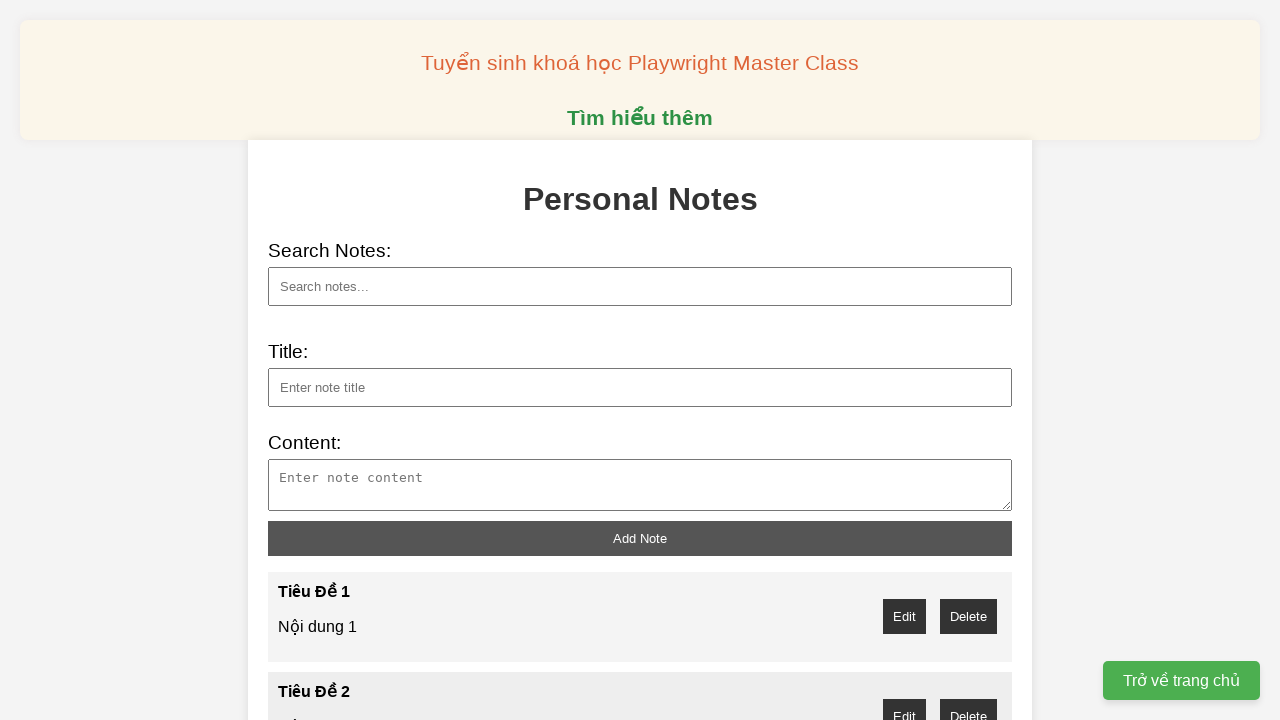

Filled note title field with 'Tiêu Đề 6' on //div/input[@id="note-title"]
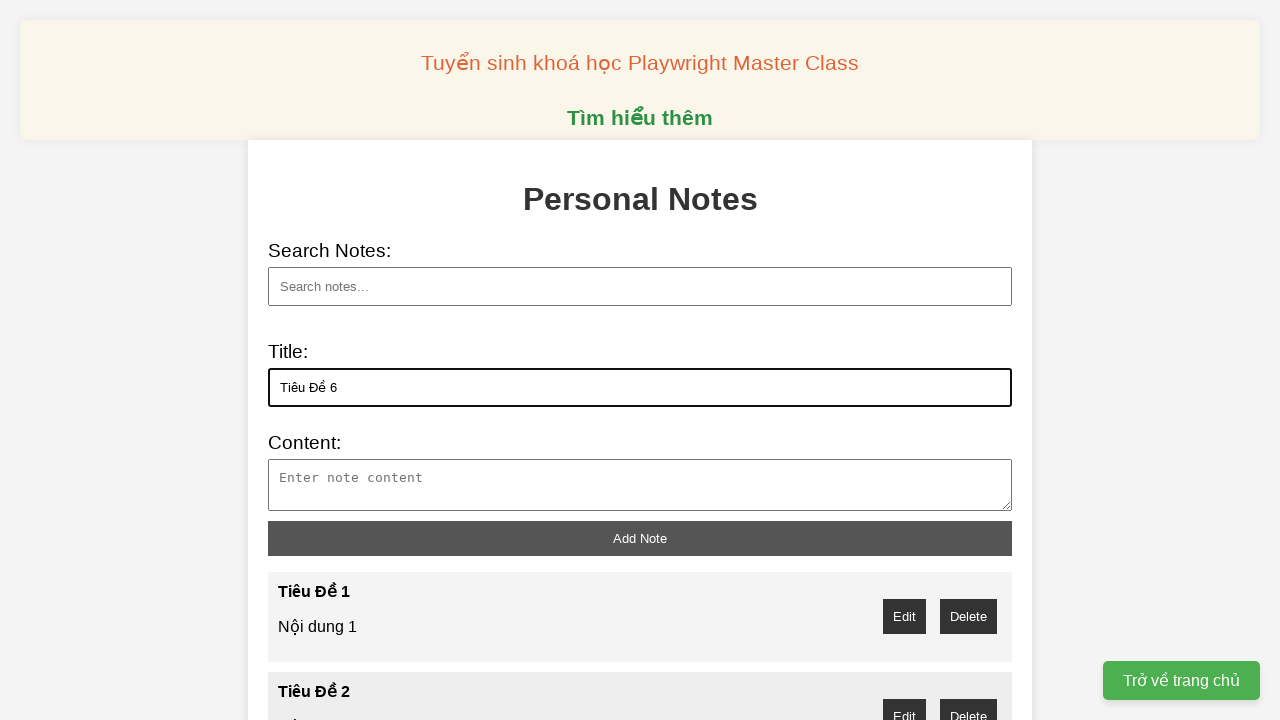

Filled note content field with 'Nội dung 6' on //div/textarea[@id="note-content"]
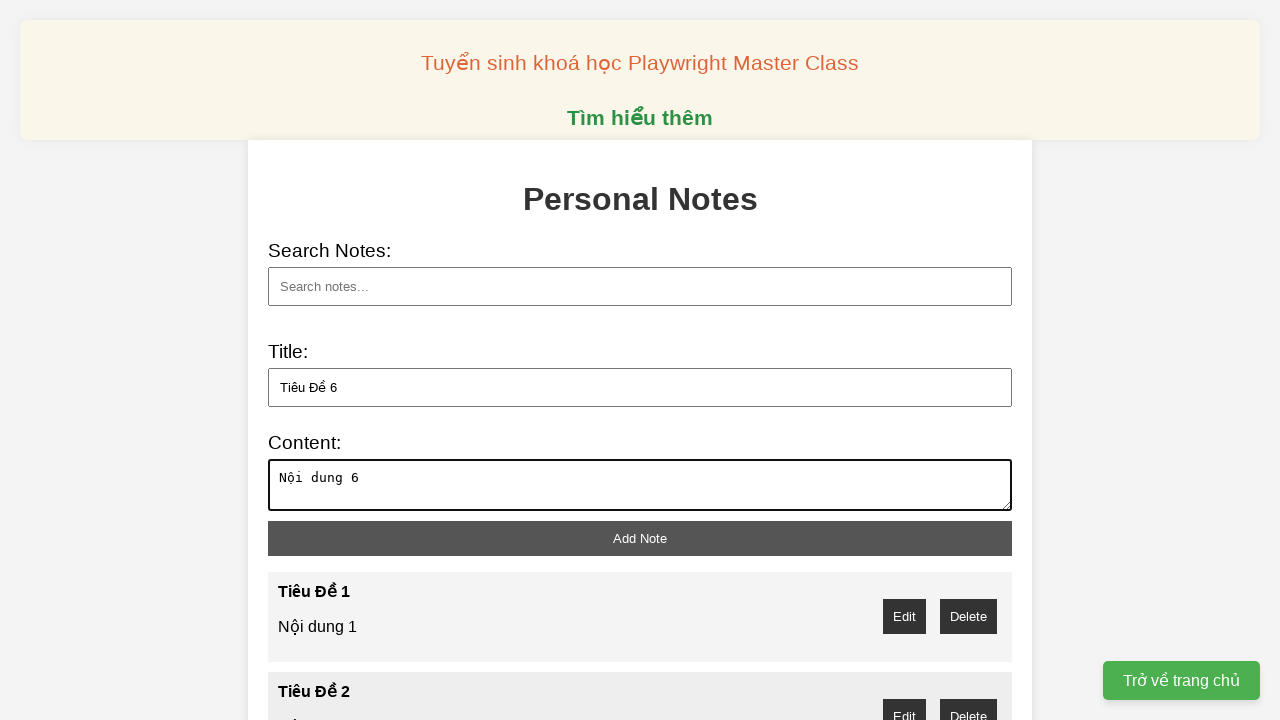

Clicked add note button for note 6 at (640, 538) on //div/button[@id="add-note"]
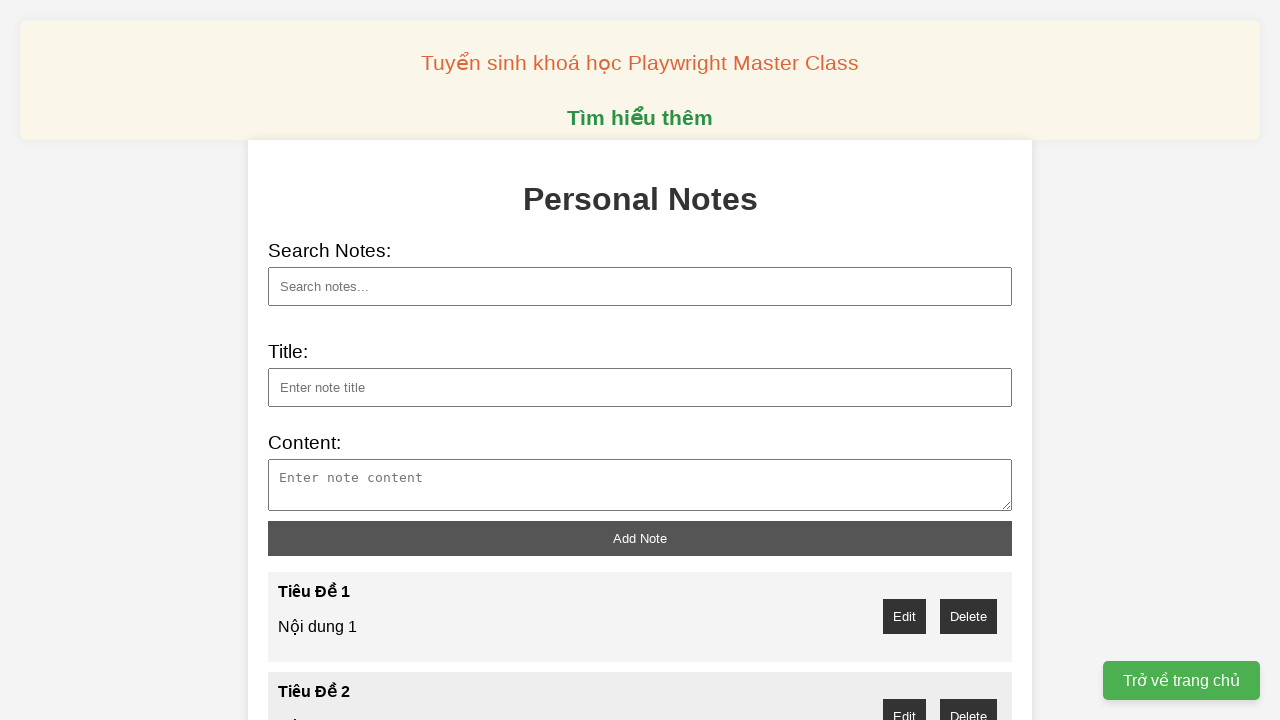

Filled note title field with 'Tiêu Đề 7' on //div/input[@id="note-title"]
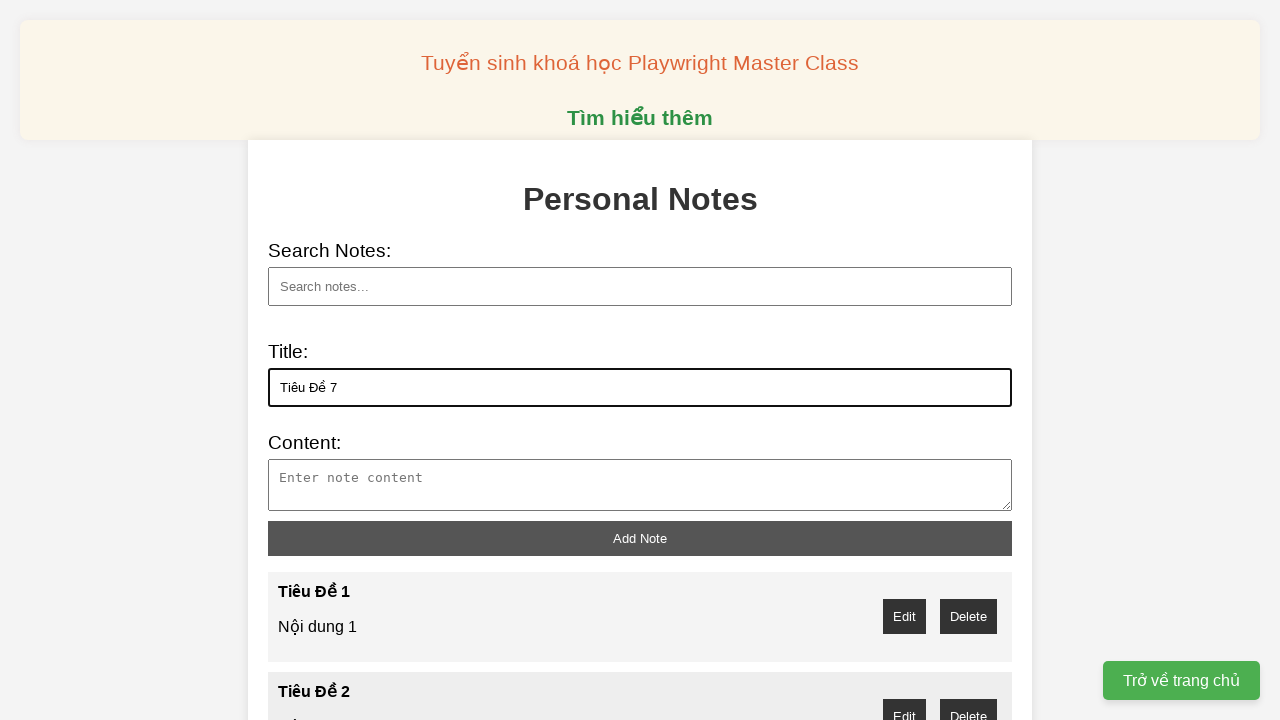

Filled note content field with 'Nội dung 7' on //div/textarea[@id="note-content"]
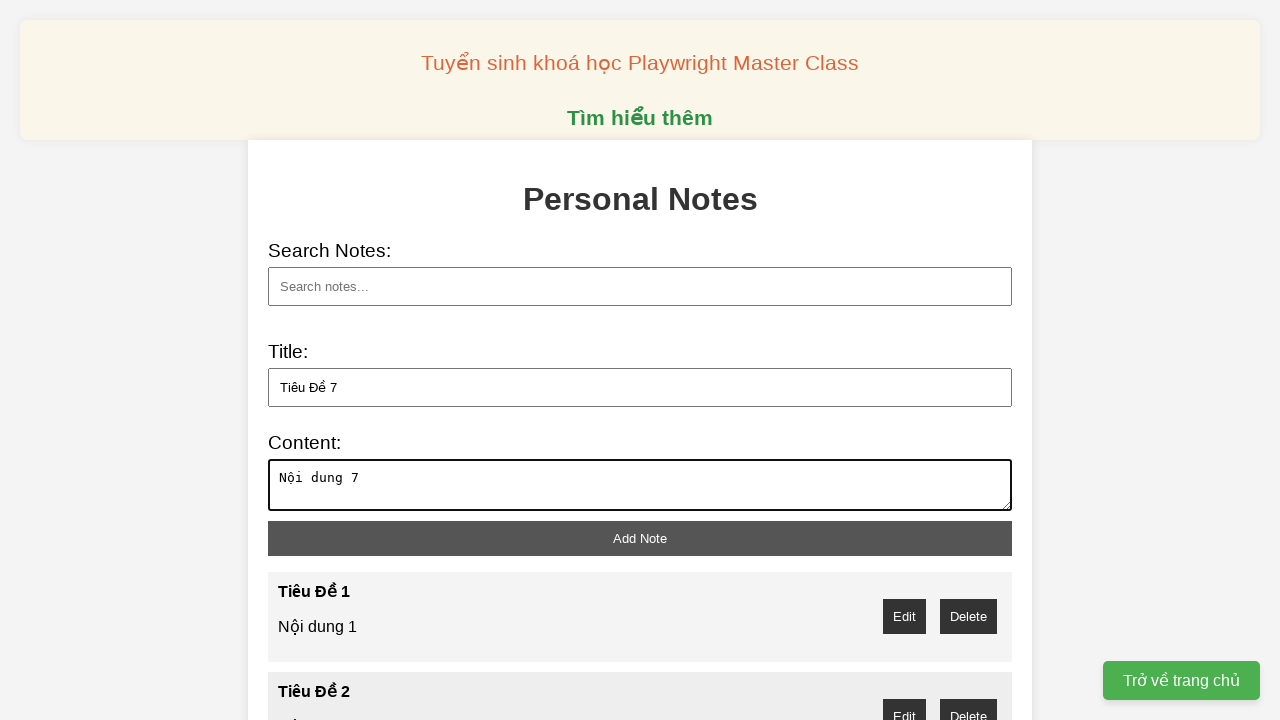

Clicked add note button for note 7 at (640, 538) on //div/button[@id="add-note"]
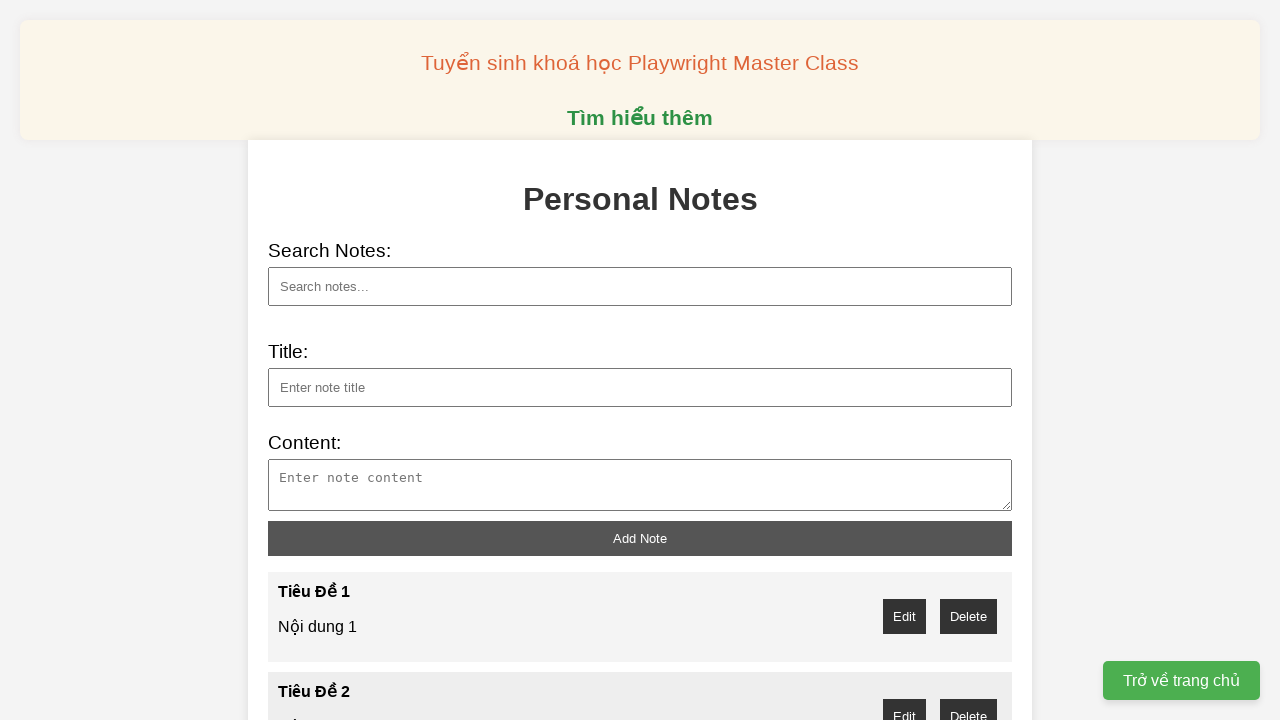

Filled note title field with 'Tiêu Đề 8' on //div/input[@id="note-title"]
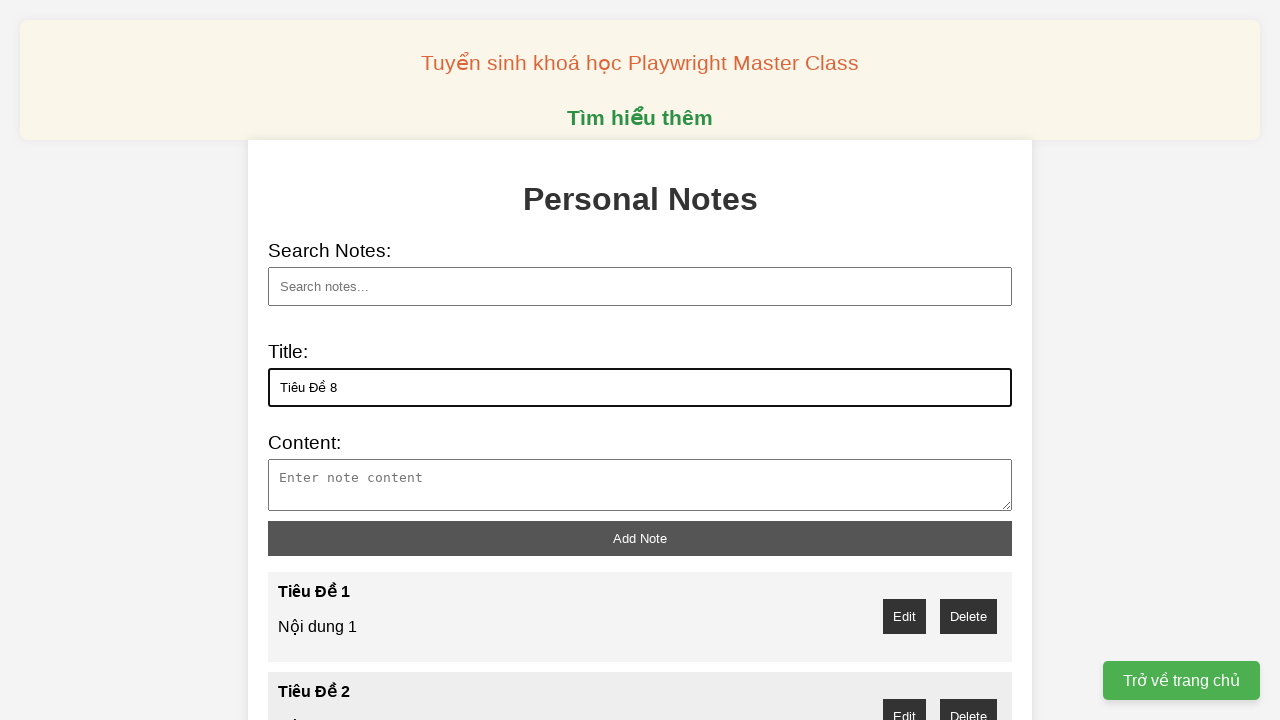

Filled note content field with 'Nội dung 8' on //div/textarea[@id="note-content"]
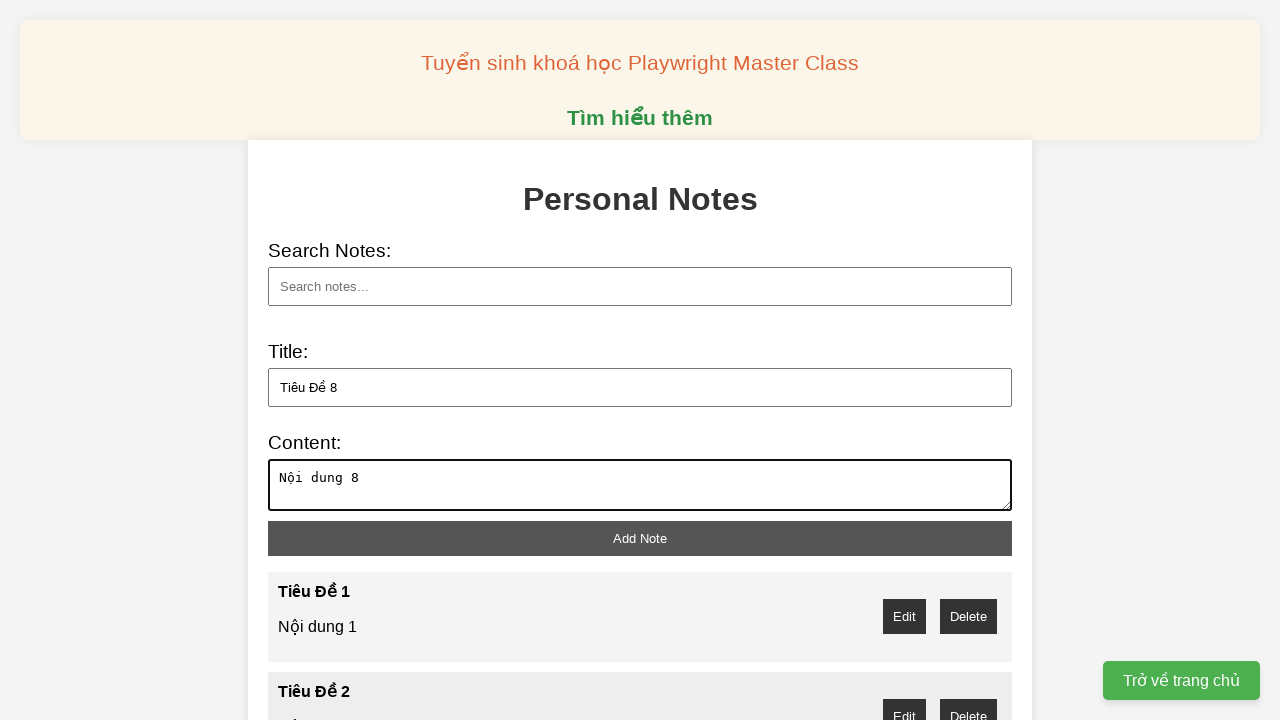

Clicked add note button for note 8 at (640, 538) on //div/button[@id="add-note"]
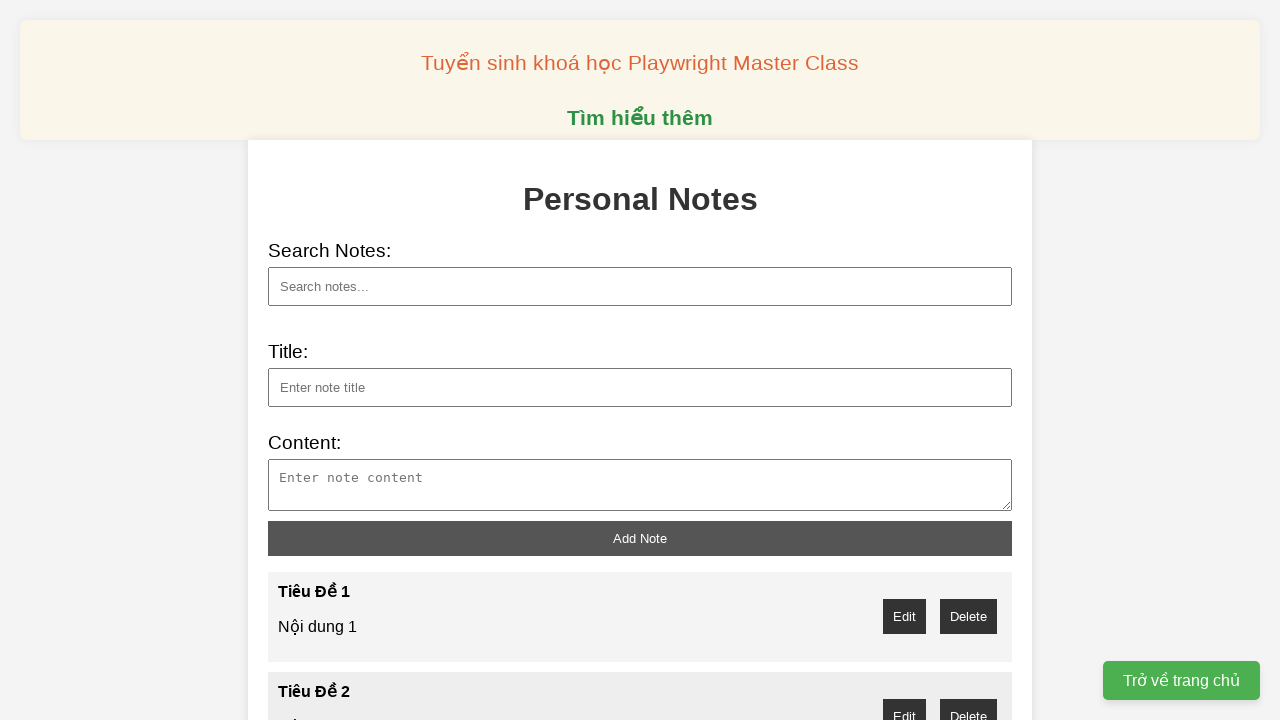

Filled note title field with 'Tiêu Đề 9' on //div/input[@id="note-title"]
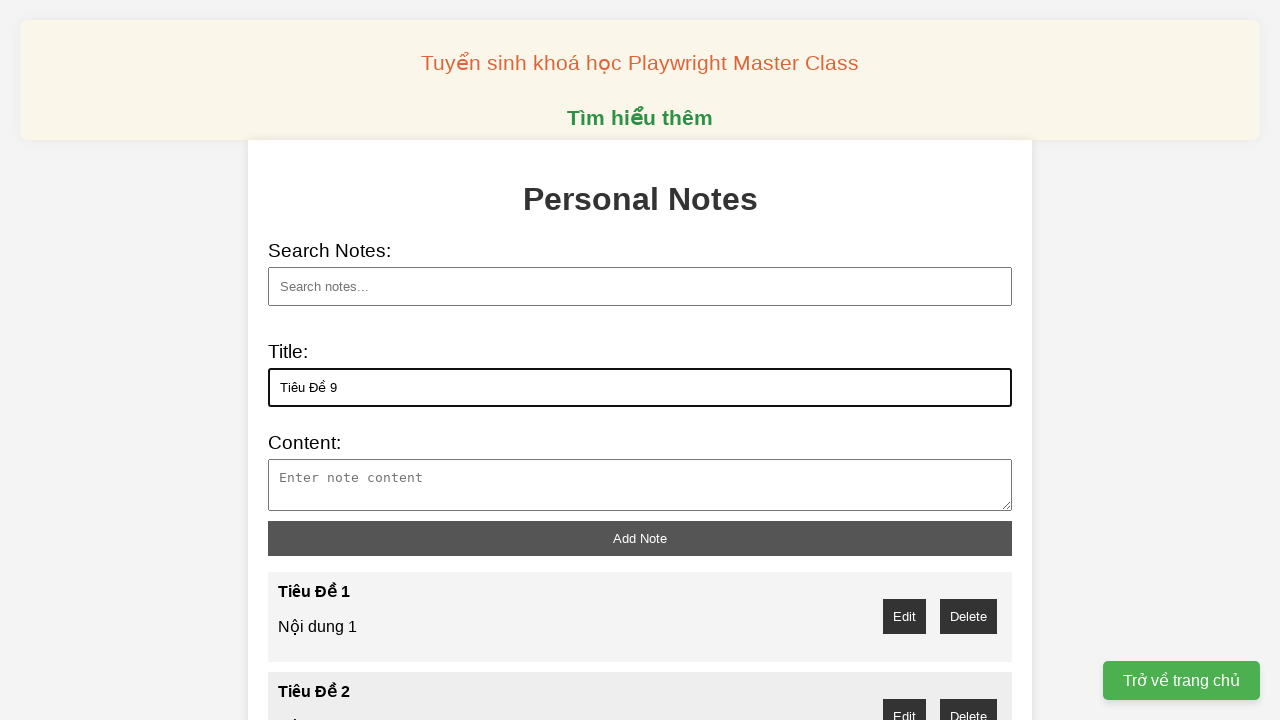

Filled note content field with 'Nội dung 9' on //div/textarea[@id="note-content"]
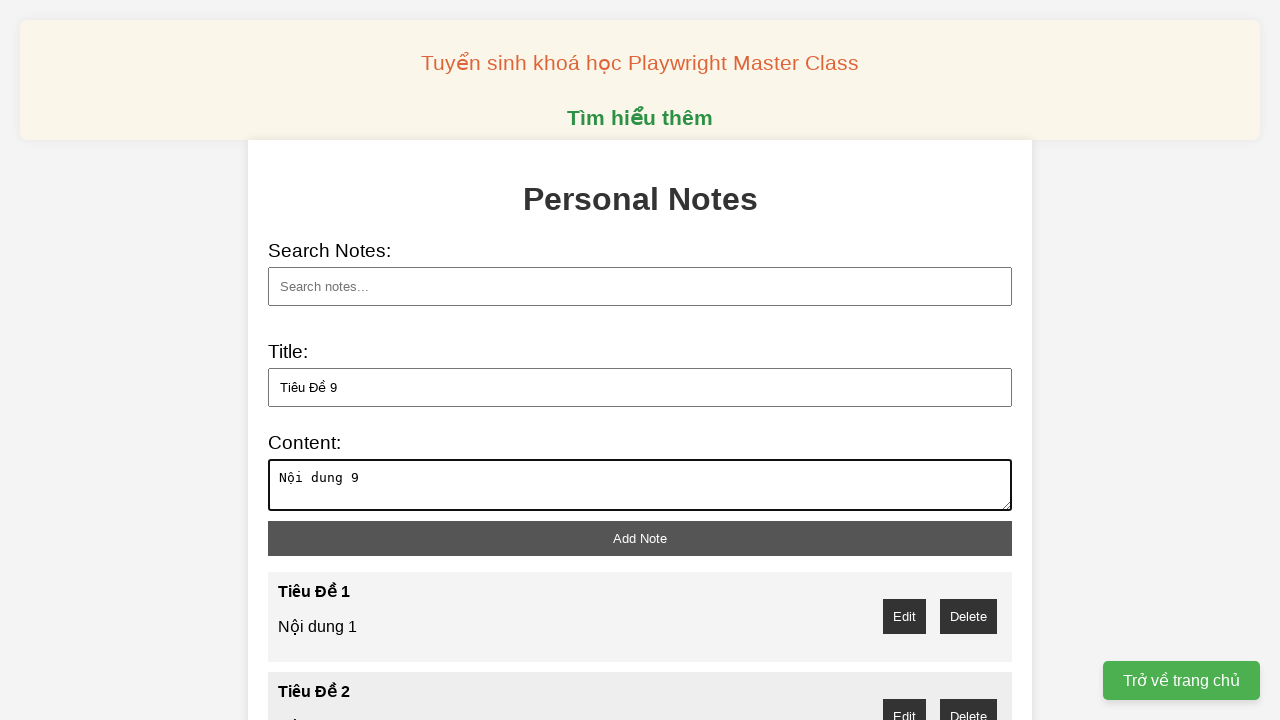

Clicked add note button for note 9 at (640, 538) on //div/button[@id="add-note"]
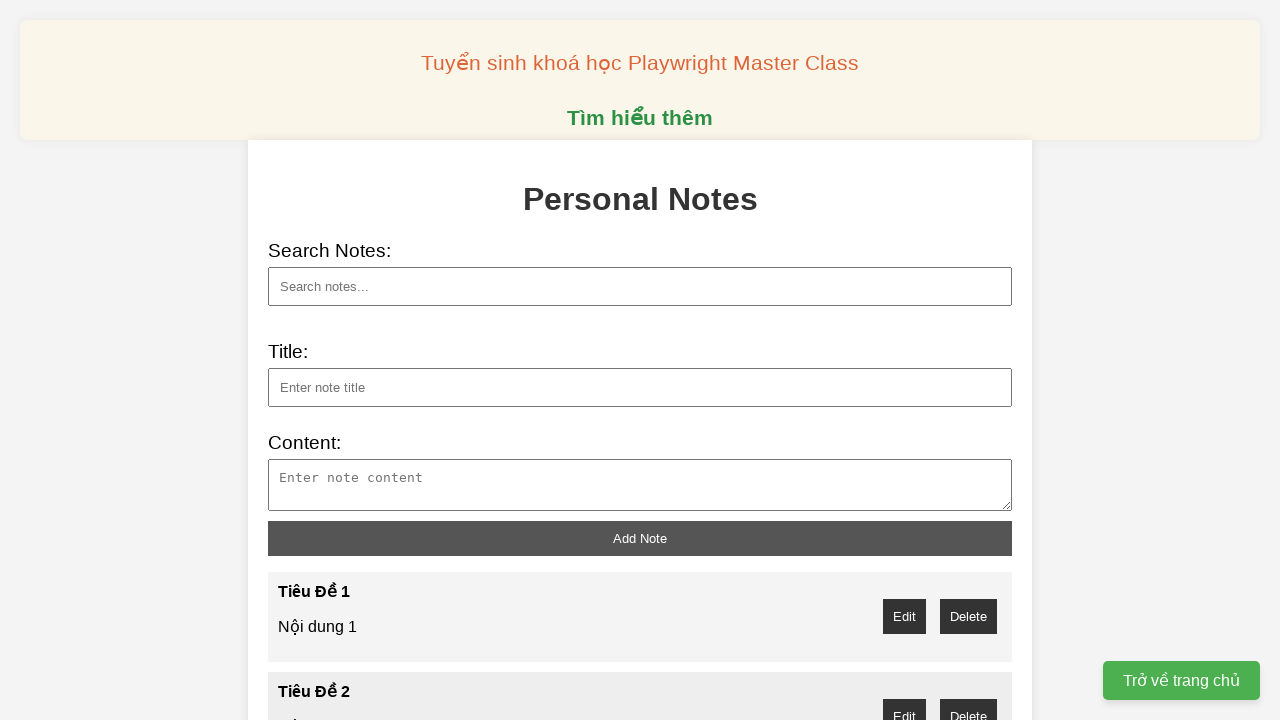

Filled note title field with 'Tiêu Đề 10' on //div/input[@id="note-title"]
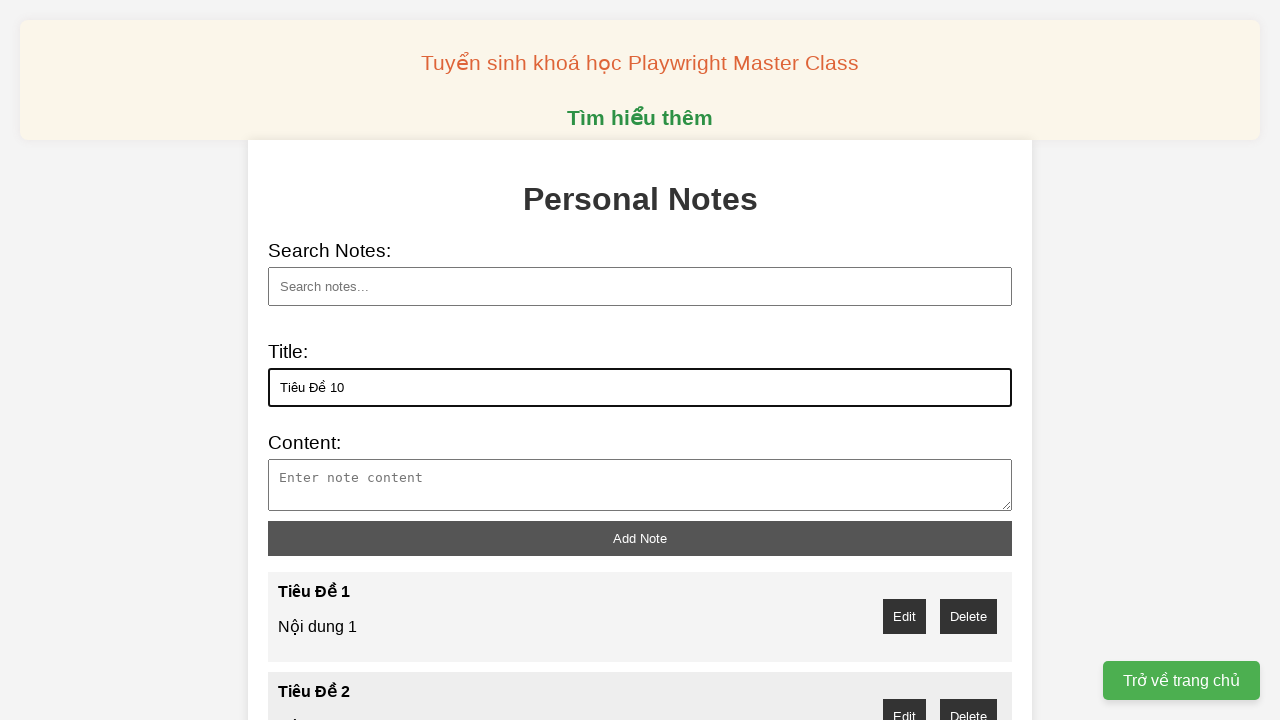

Filled note content field with 'Nội dung 10' on //div/textarea[@id="note-content"]
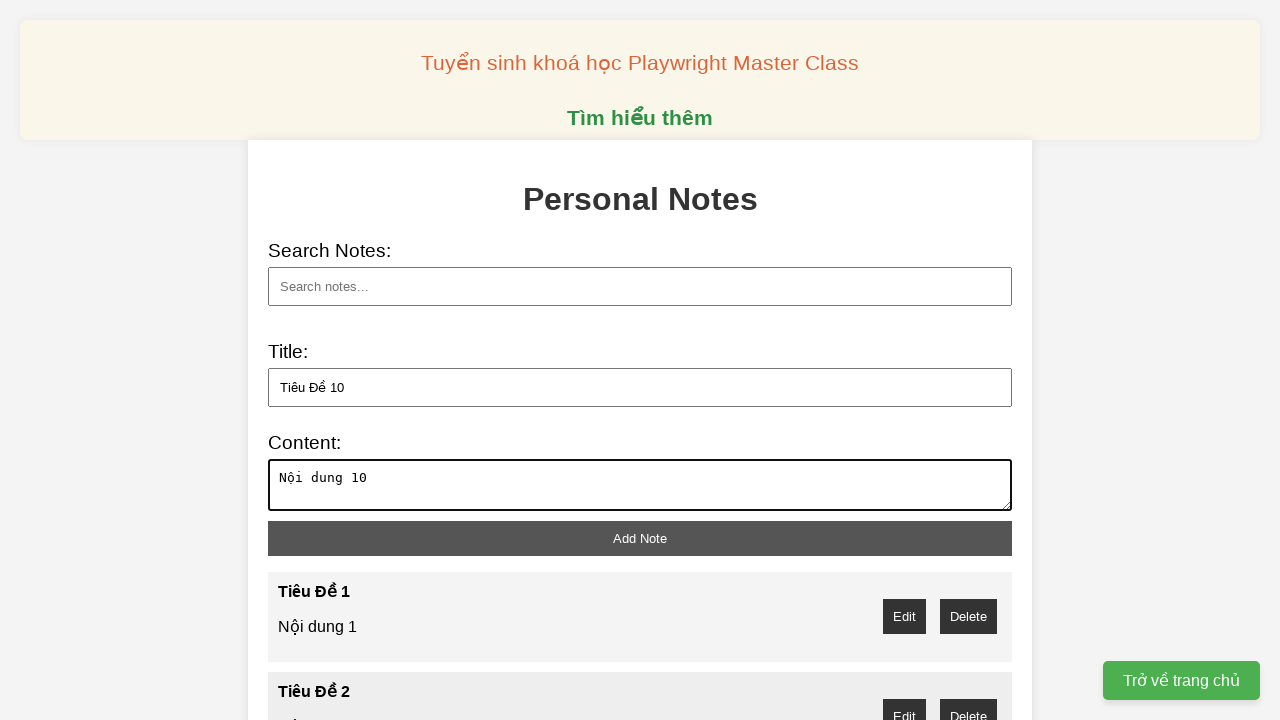

Clicked add note button for note 10 at (640, 538) on //div/button[@id="add-note"]
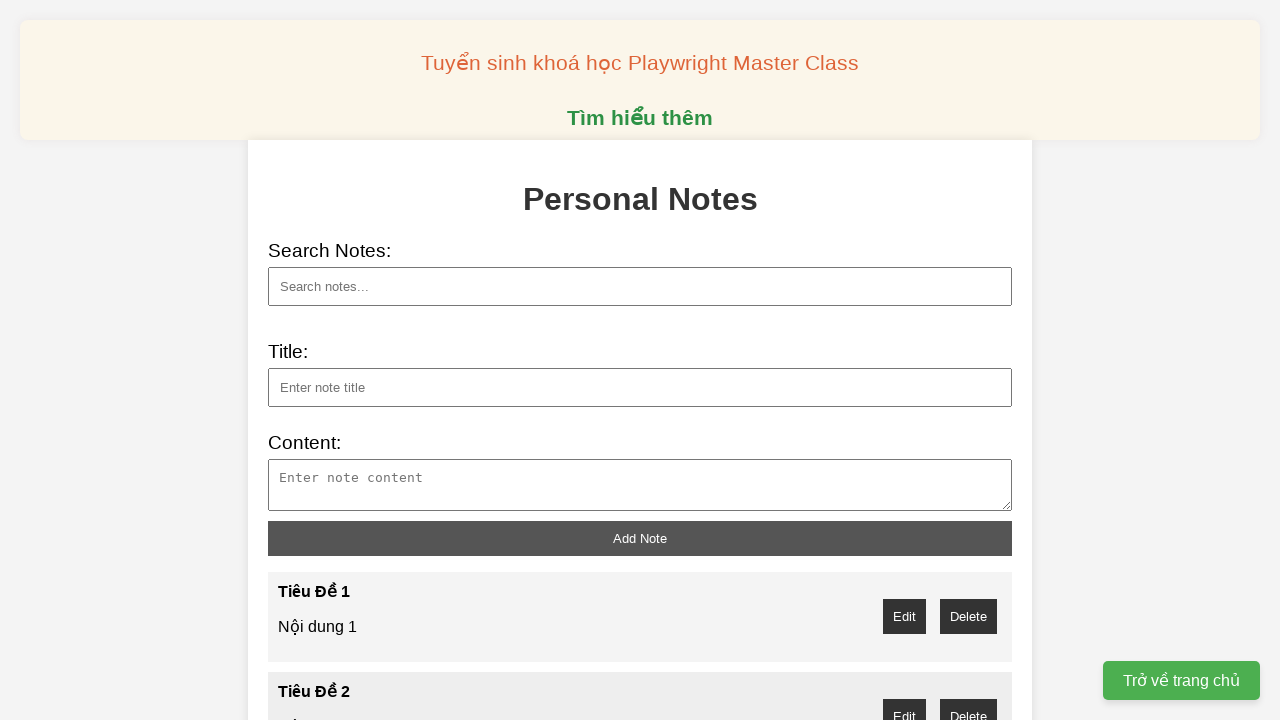

Filled search field with 'Tiêu đề 2' to find specific note on //div/input[@id="search"]
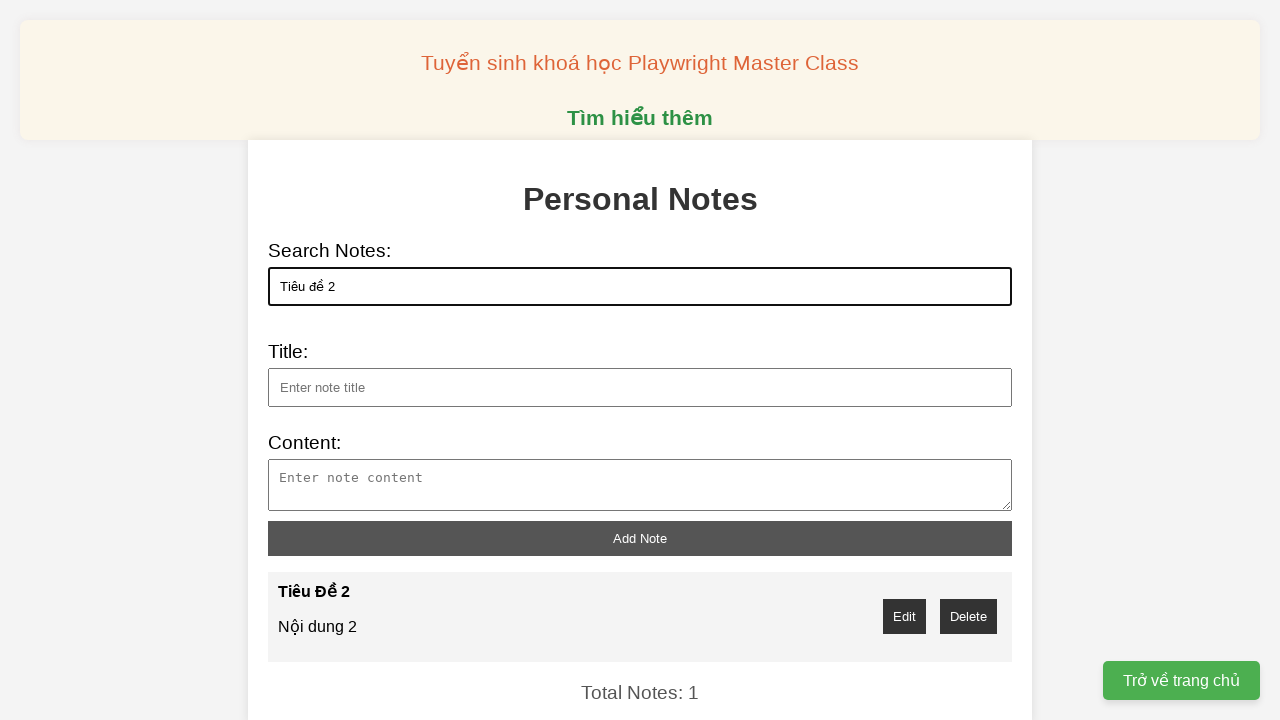

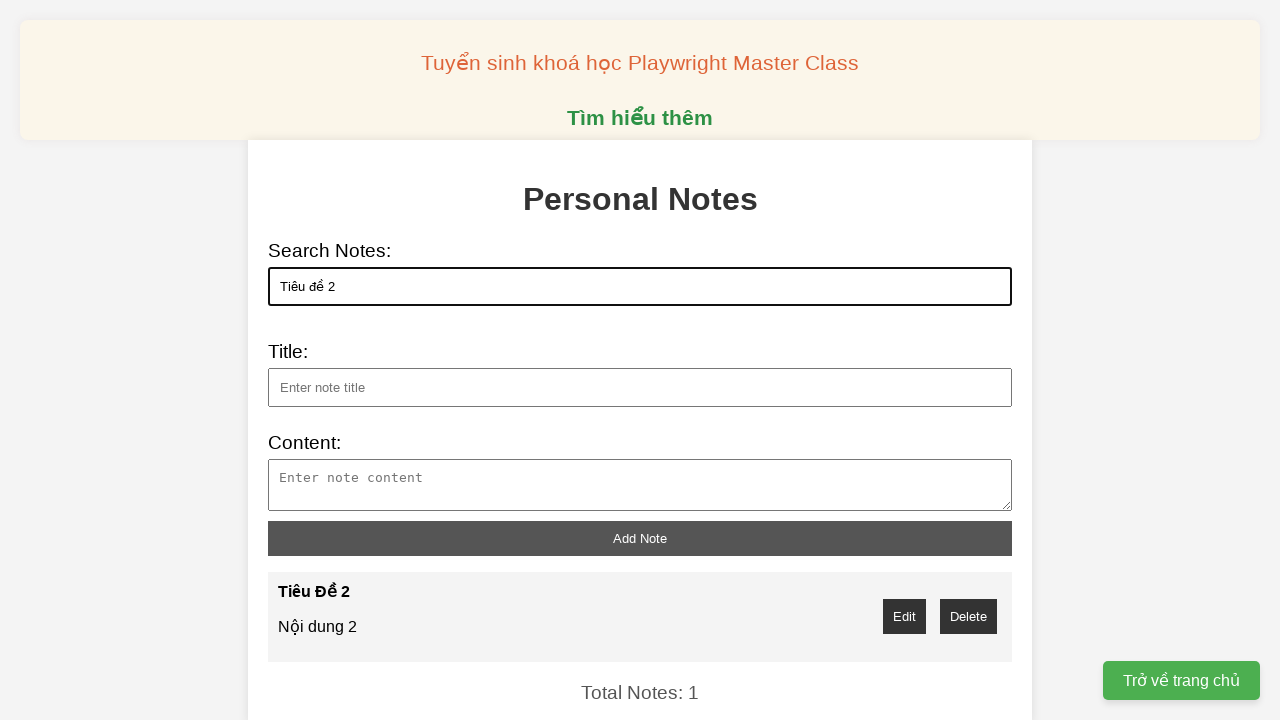